Tests form registration by filling required fields (first name, last name, email) and submitting the form to verify successful registration

Starting URL: http://suninjuly.github.io/registration1.html

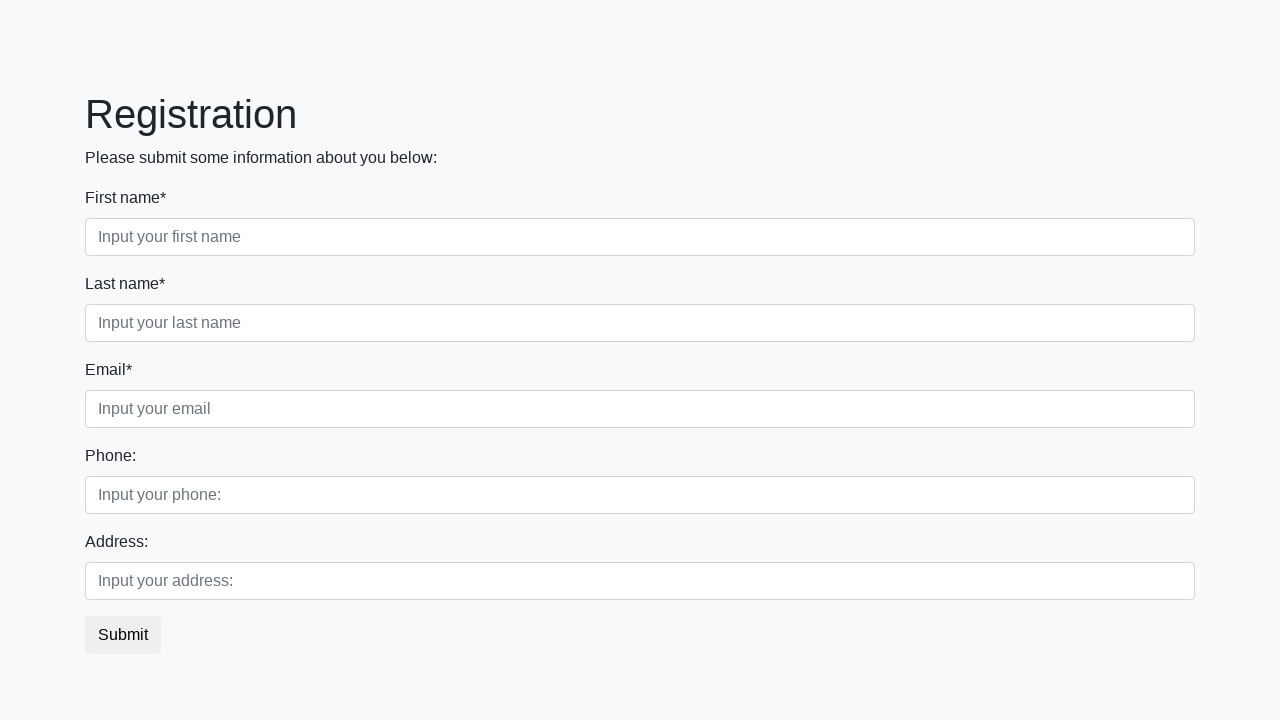

Filled first name field with 'Answer' on xpath=//label[contains(text(), 'First name*')]/following-sibling::input
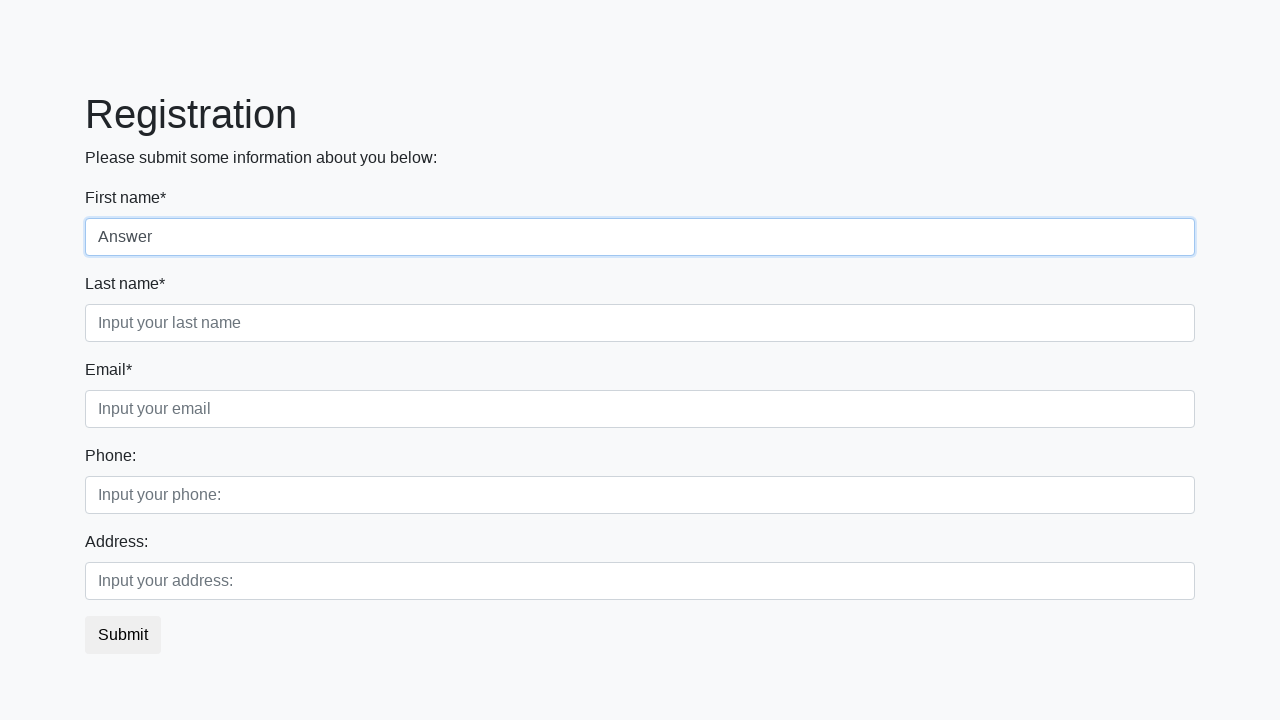

Filled last name field with 'Answer' on xpath=//label[contains(text(), 'Last name*')]/following-sibling::input
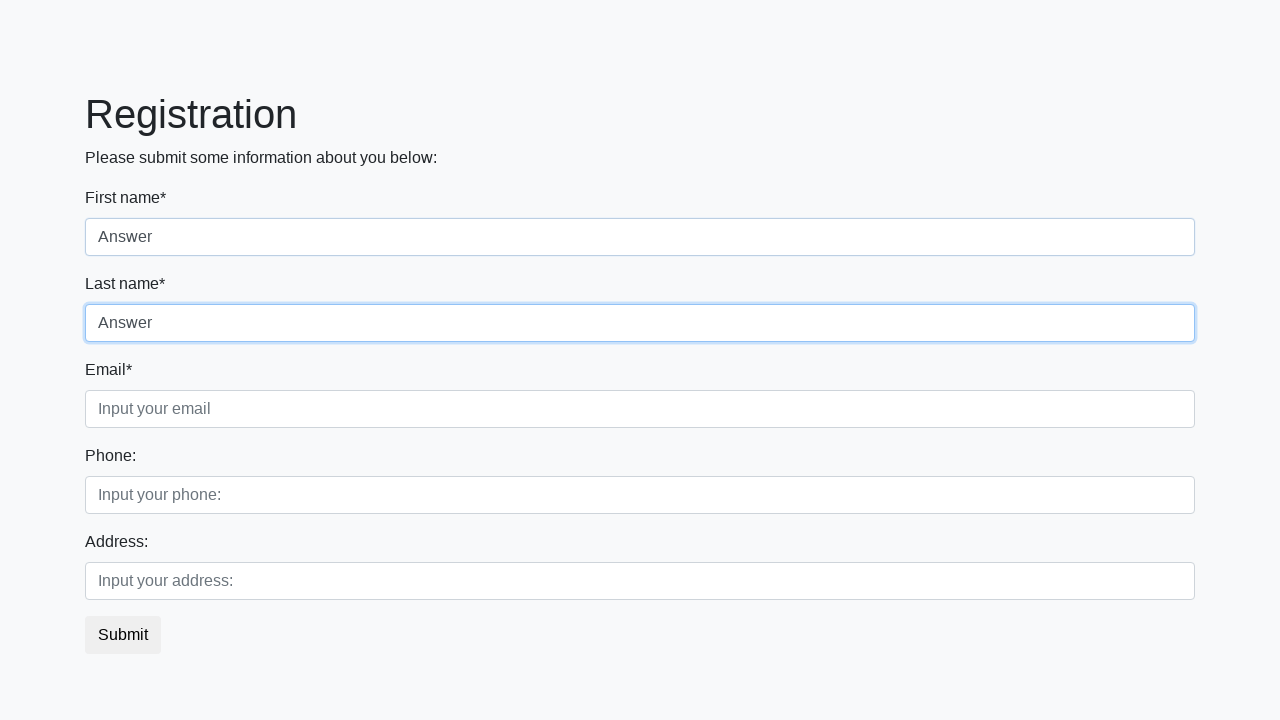

Filled email field with 'Answer' on xpath=//label[contains(text(), 'Email*')]/following-sibling::input
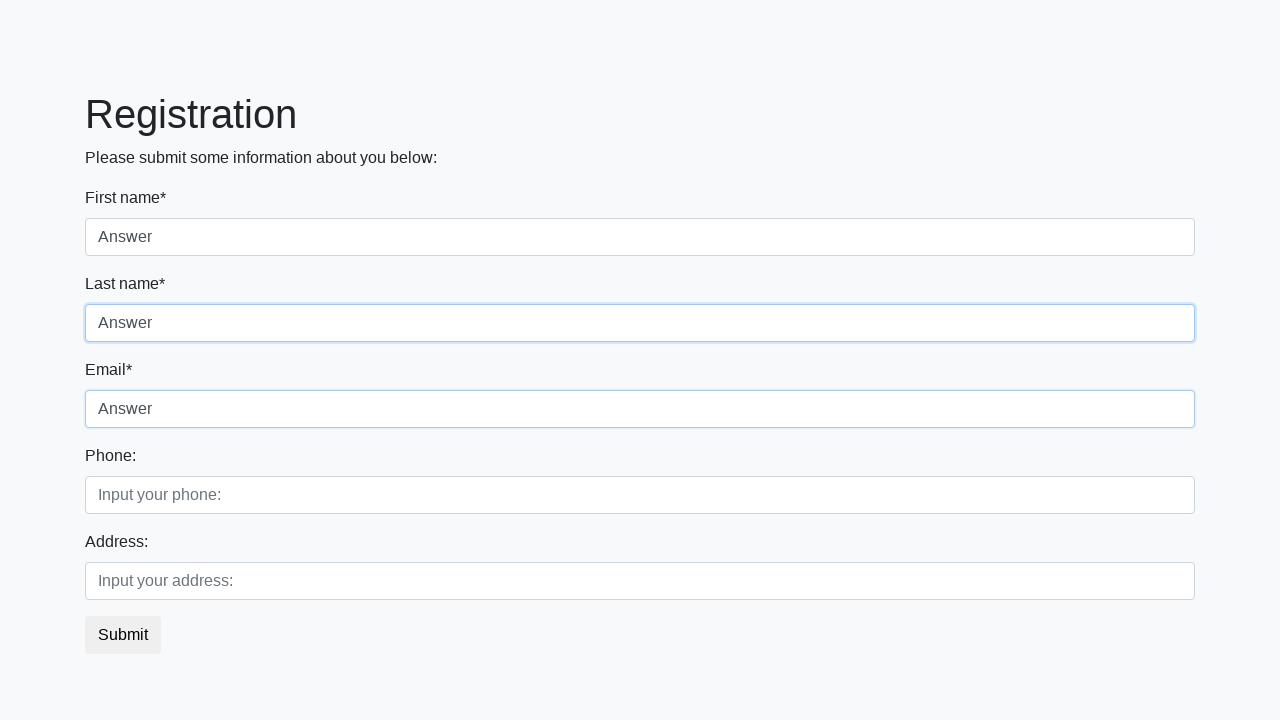

Clicked submit button to register at (123, 635) on button.btn
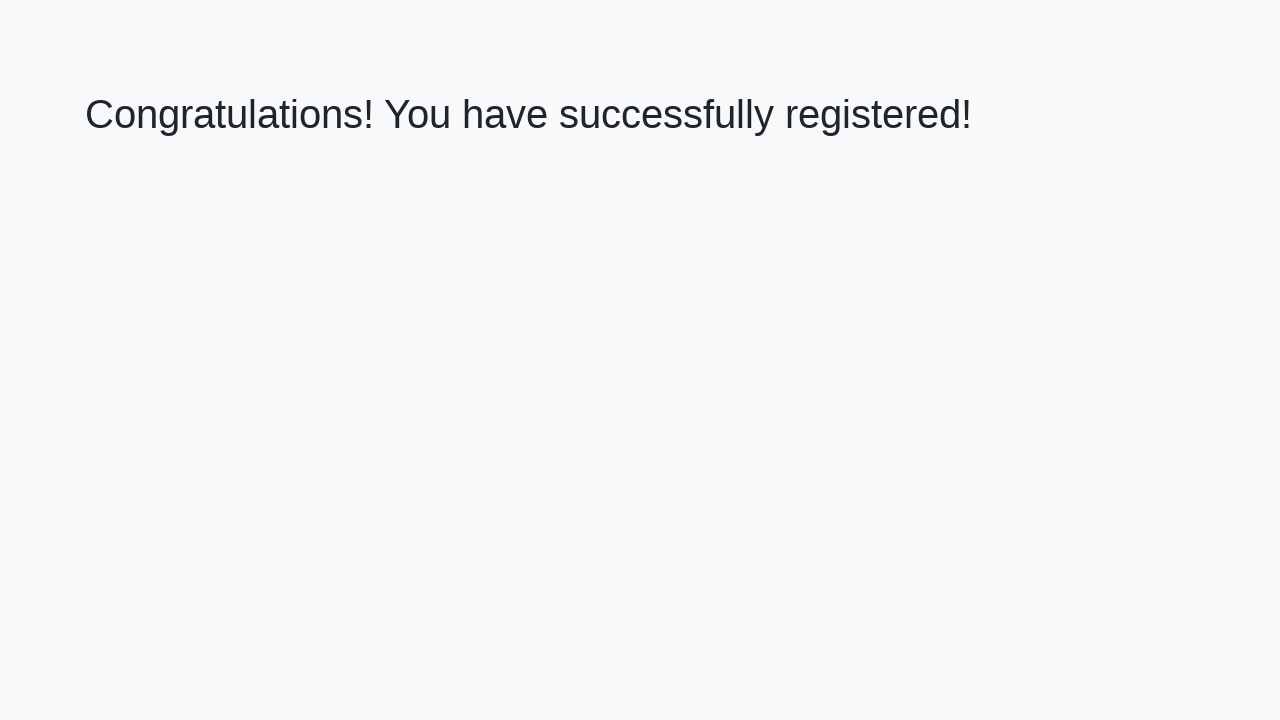

Success message appeared
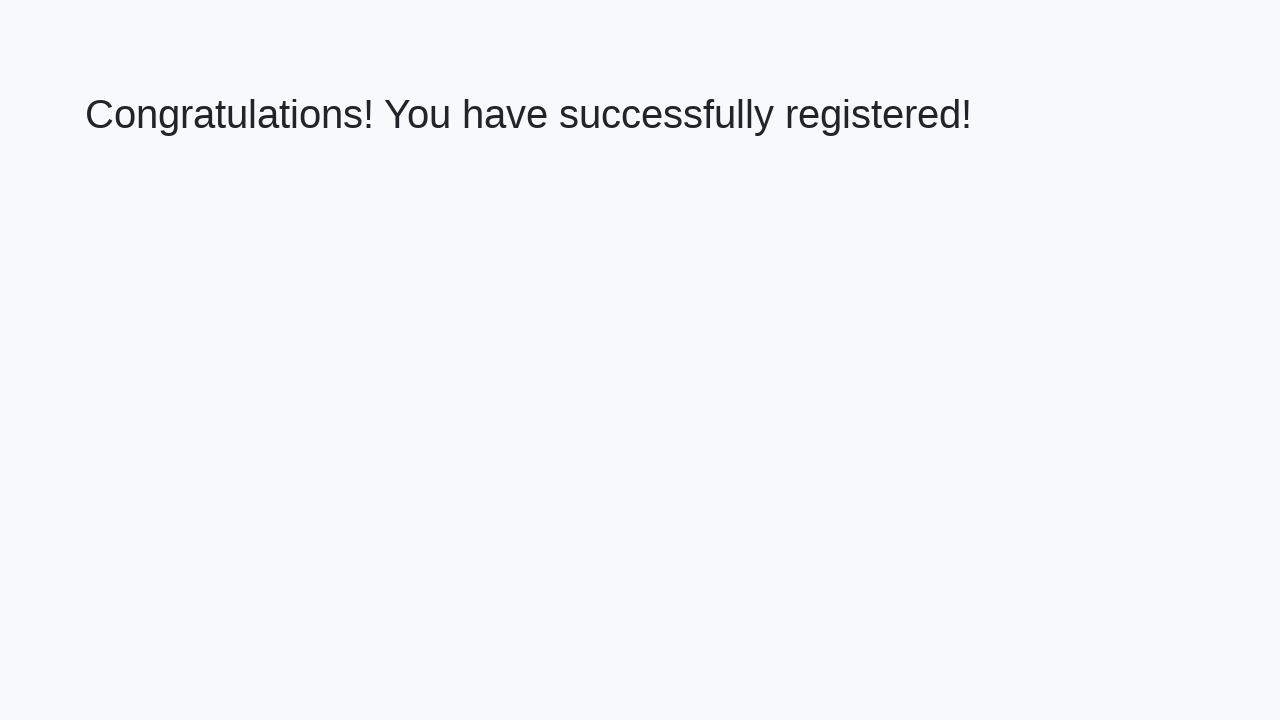

Retrieved success message: 'Congratulations! You have successfully registered!'
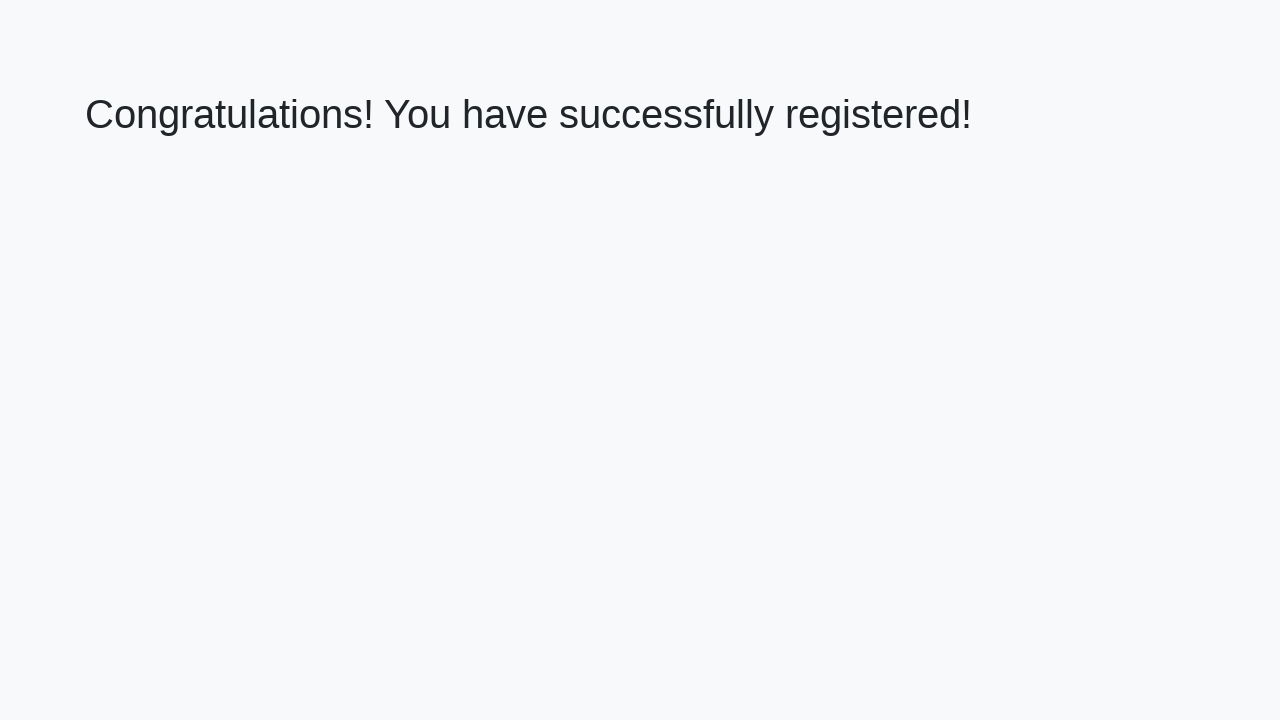

Verified registration success message is correct
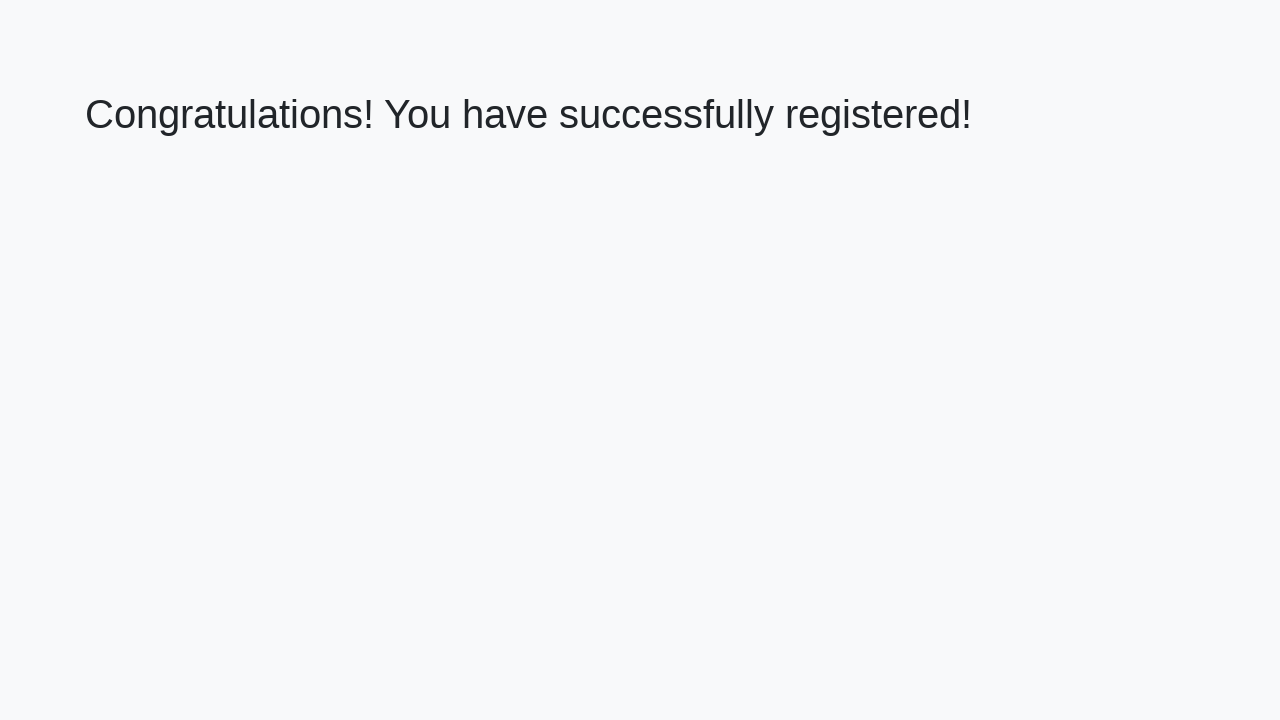

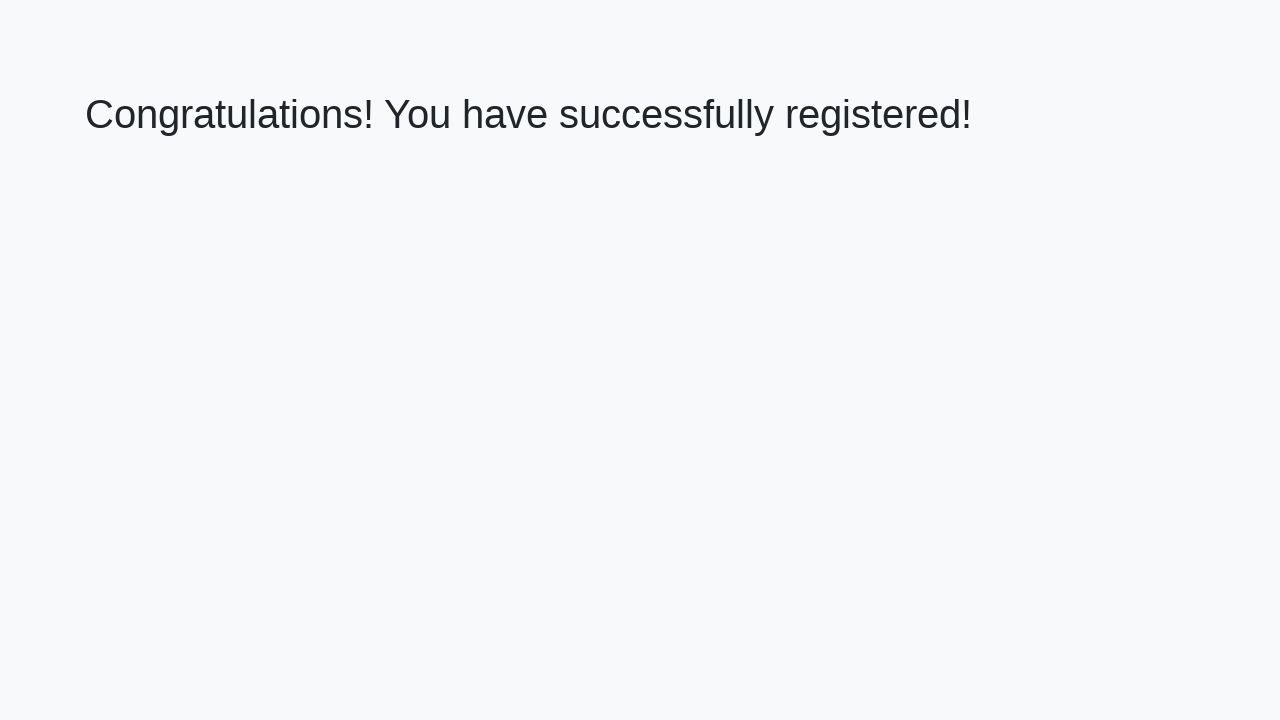